Tests browser navigation functionality by navigating between YouTube and Booking.com, then using back, forward, and refresh navigation controls

Starting URL: http://www.youtube.com

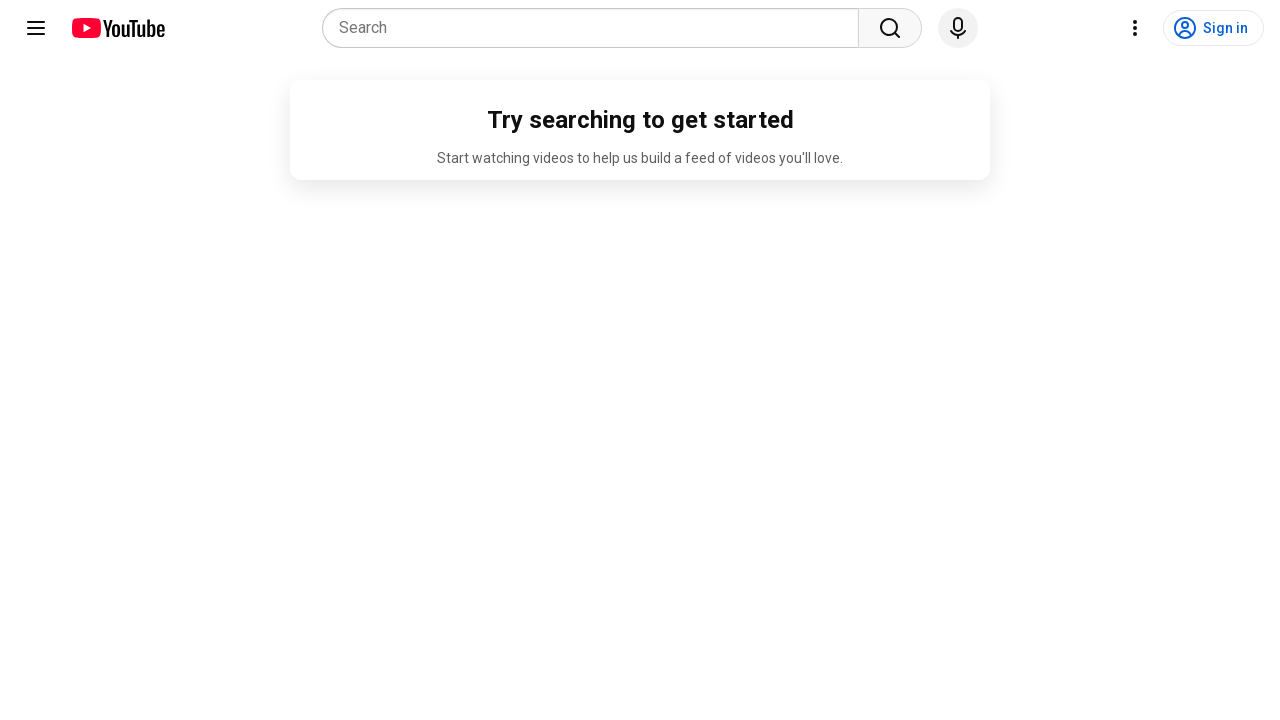

Navigated to Booking.com from YouTube
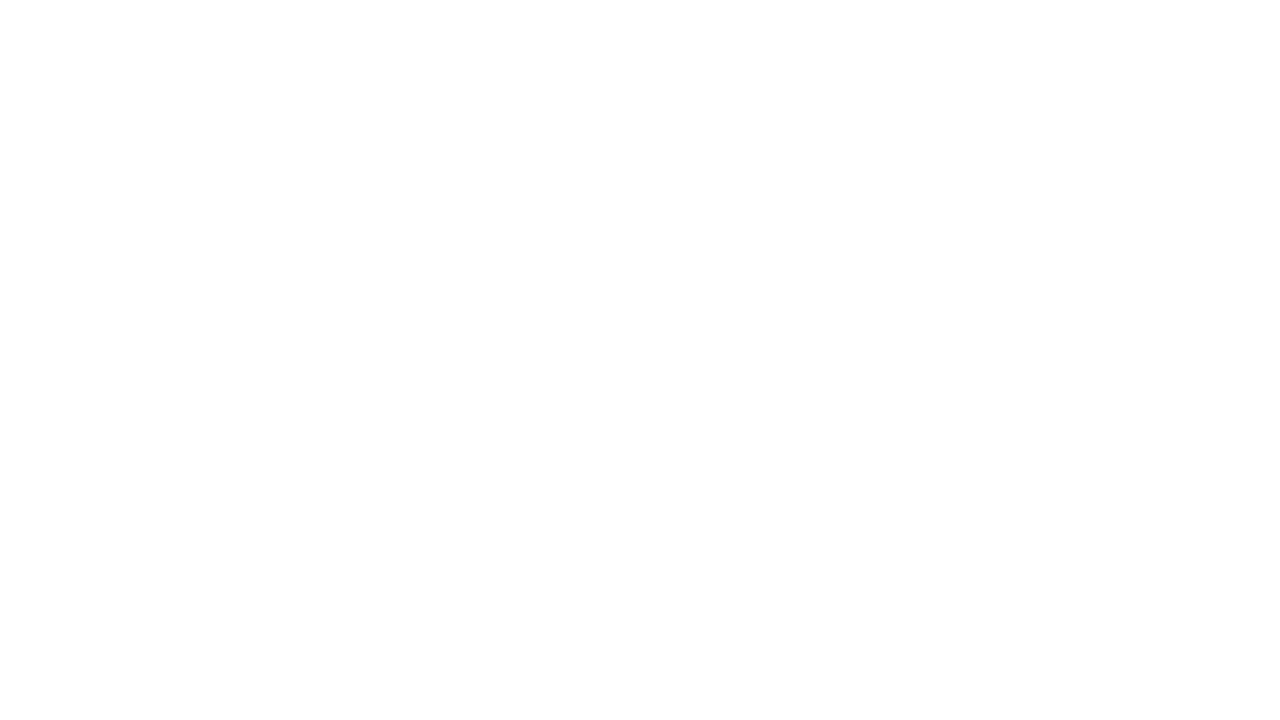

Navigated back to YouTube using browser back button
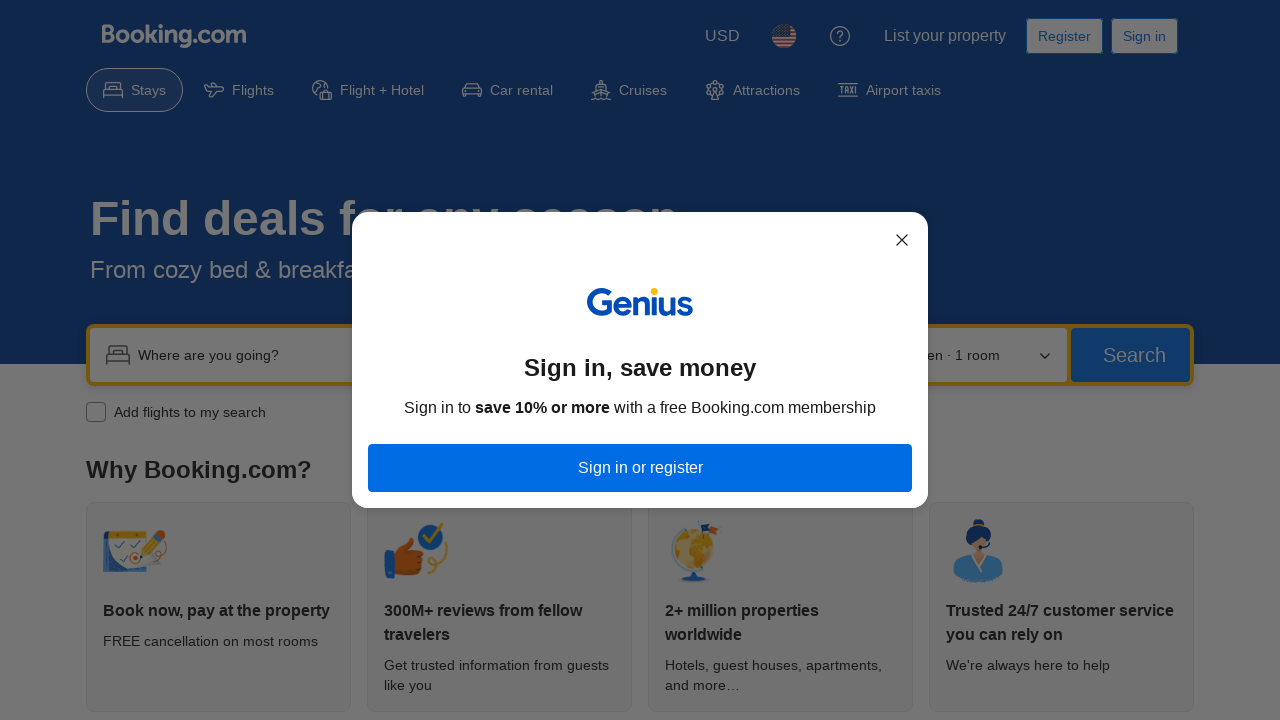

Navigated forward to Booking.com using browser forward button
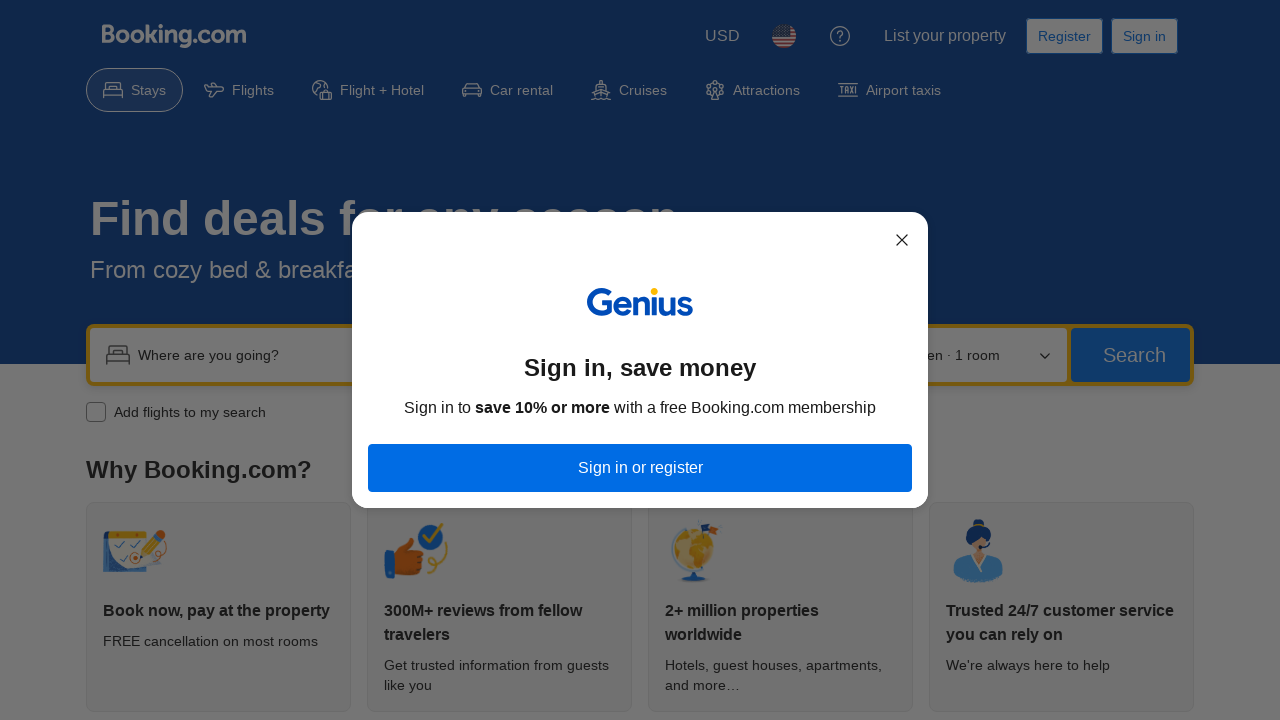

Refreshed the current Booking.com page
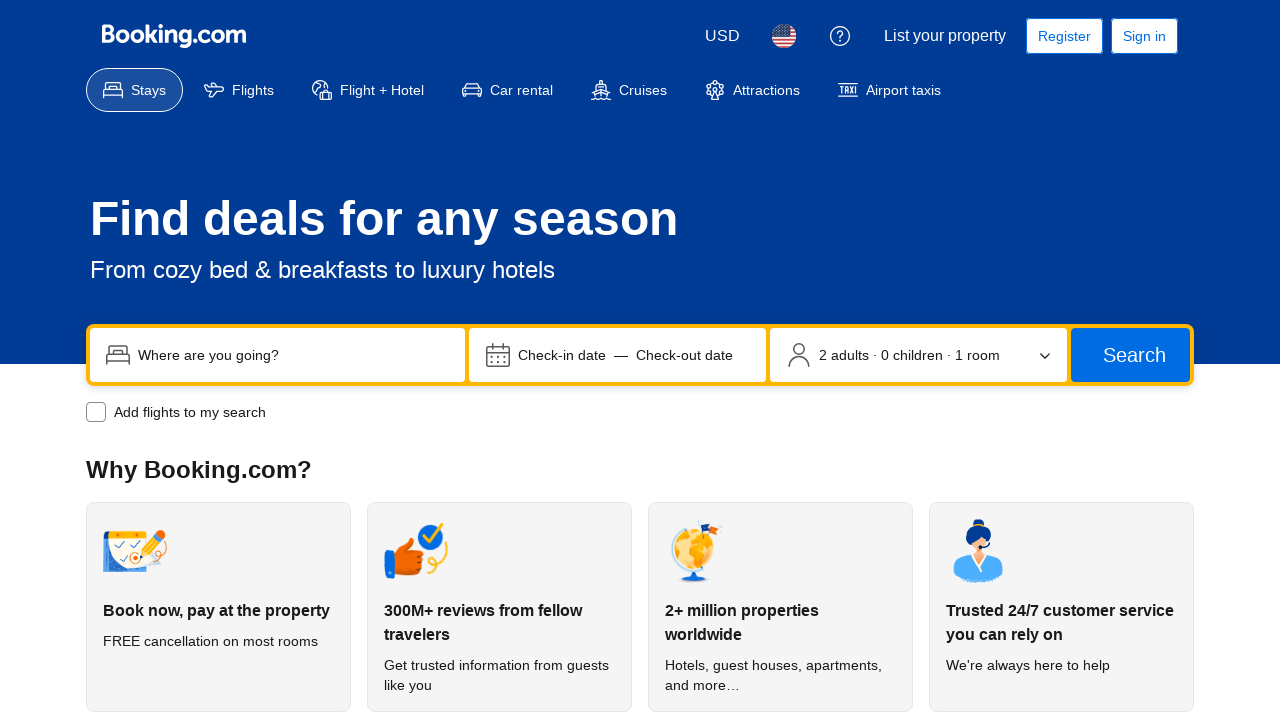

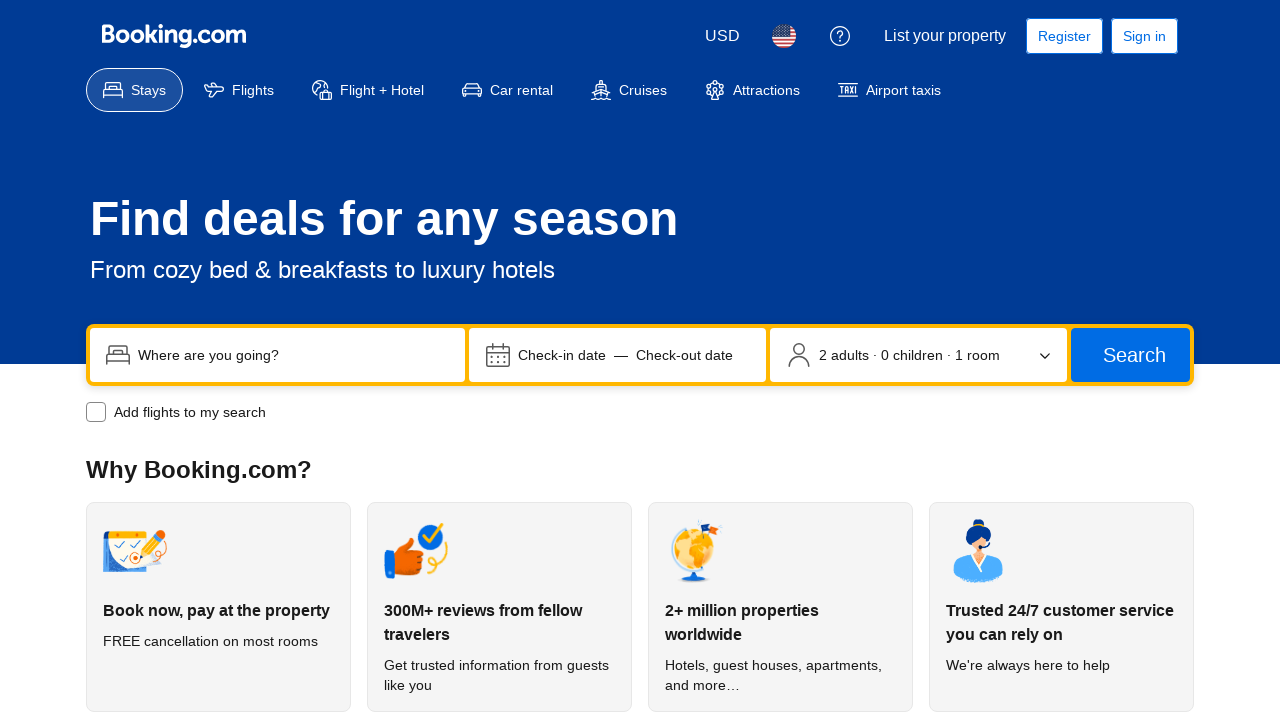